Tests iframe handling by loading an iframe, clicking a mentorship link inside it, and verifying pricing titles are displayed

Starting URL: https://rahulshettyacademy.com/AutomationPractice/#//

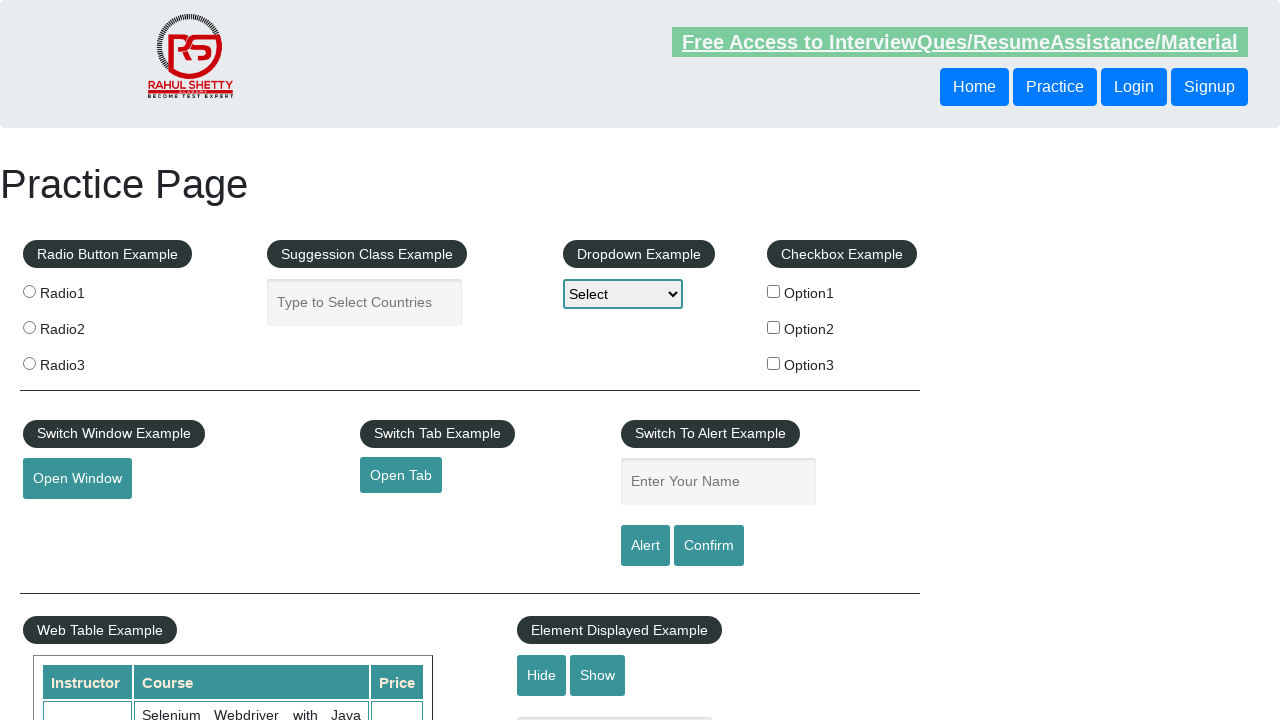

Waited for iframe with id 'courses-iframe' to load
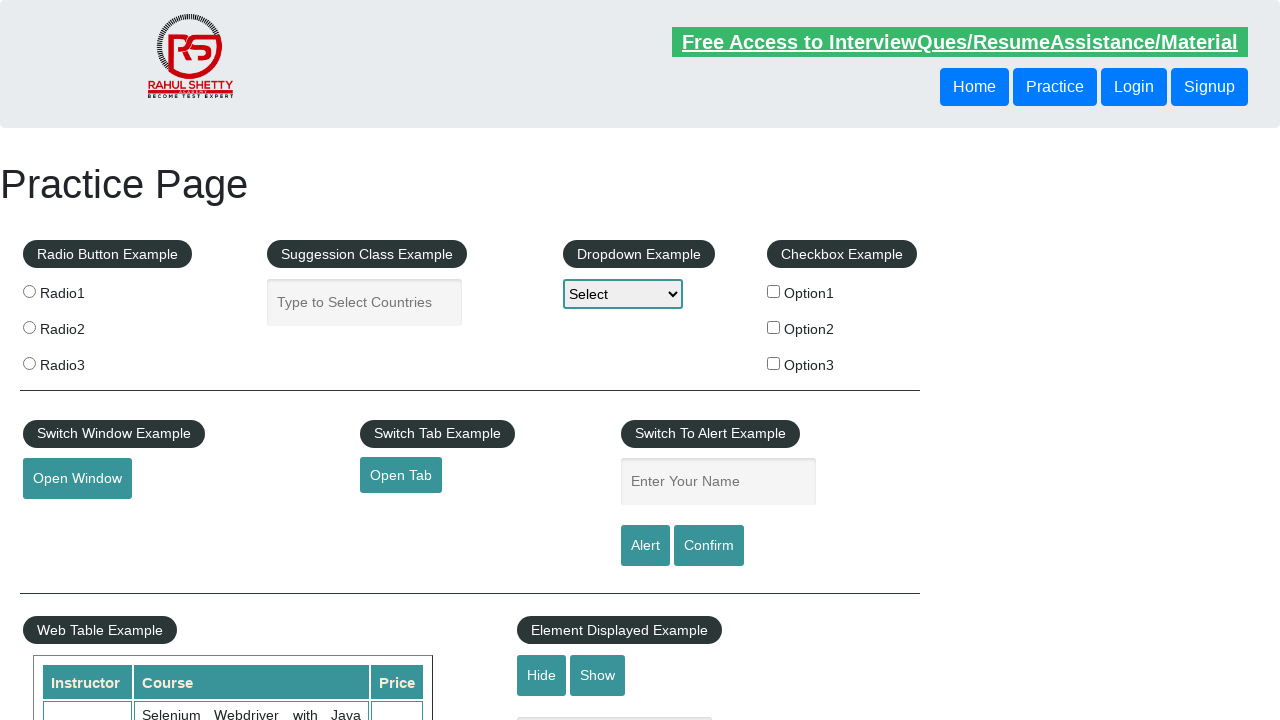

Located iframe element
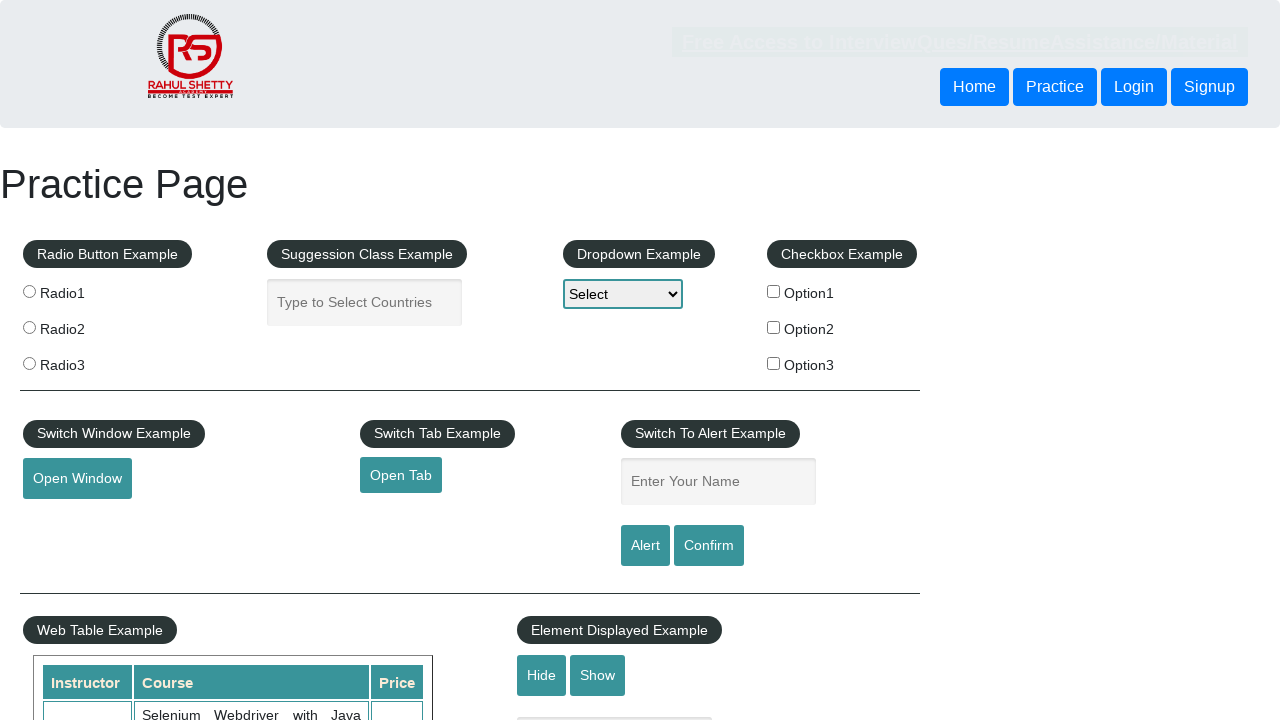

Clicked mentorship link inside iframe at (618, 360) on #courses-iframe >> internal:control=enter-frame >> a[href*='mentorship'] >> nth=
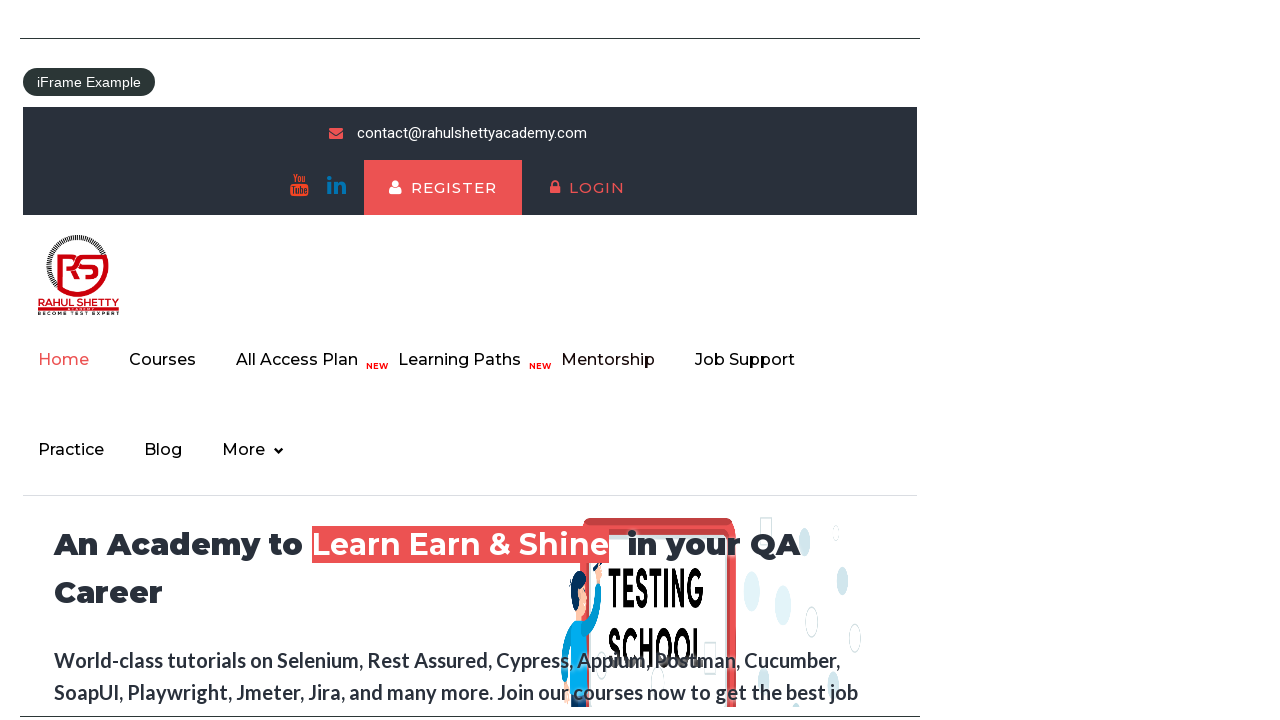

Waited 2000ms for page navigation to complete
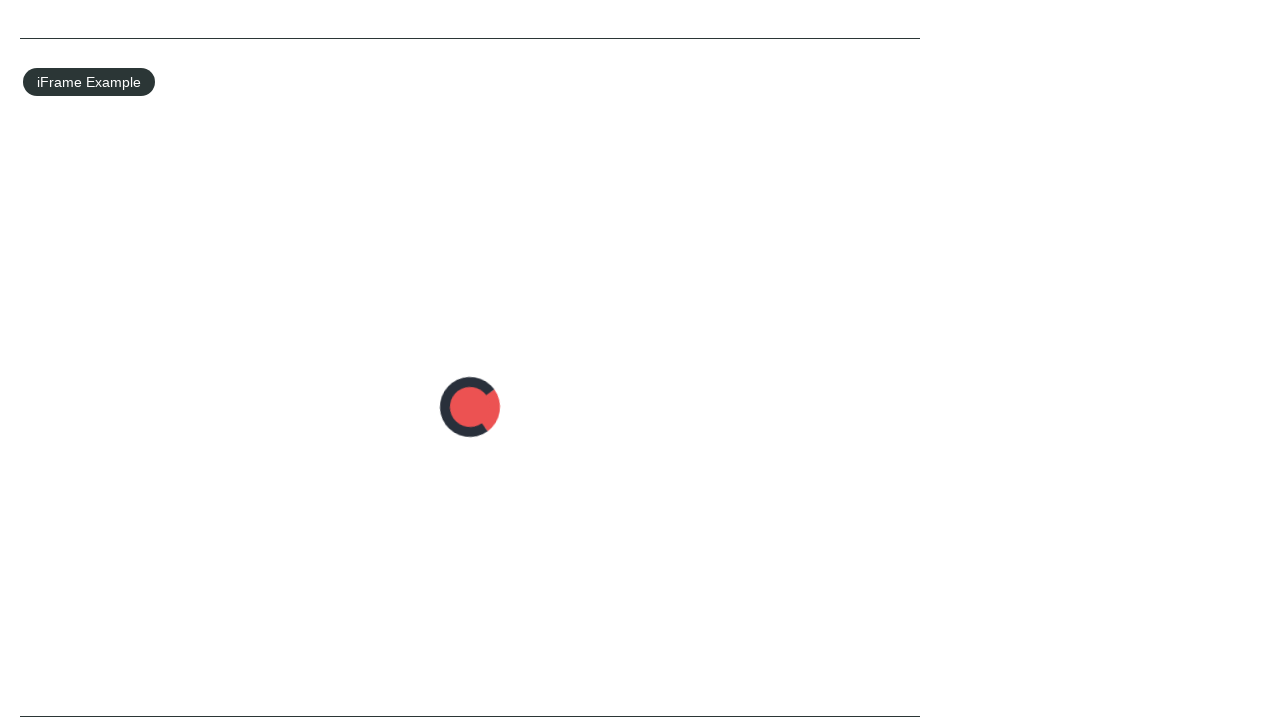

Verified pricing title heading is displayed in iframe
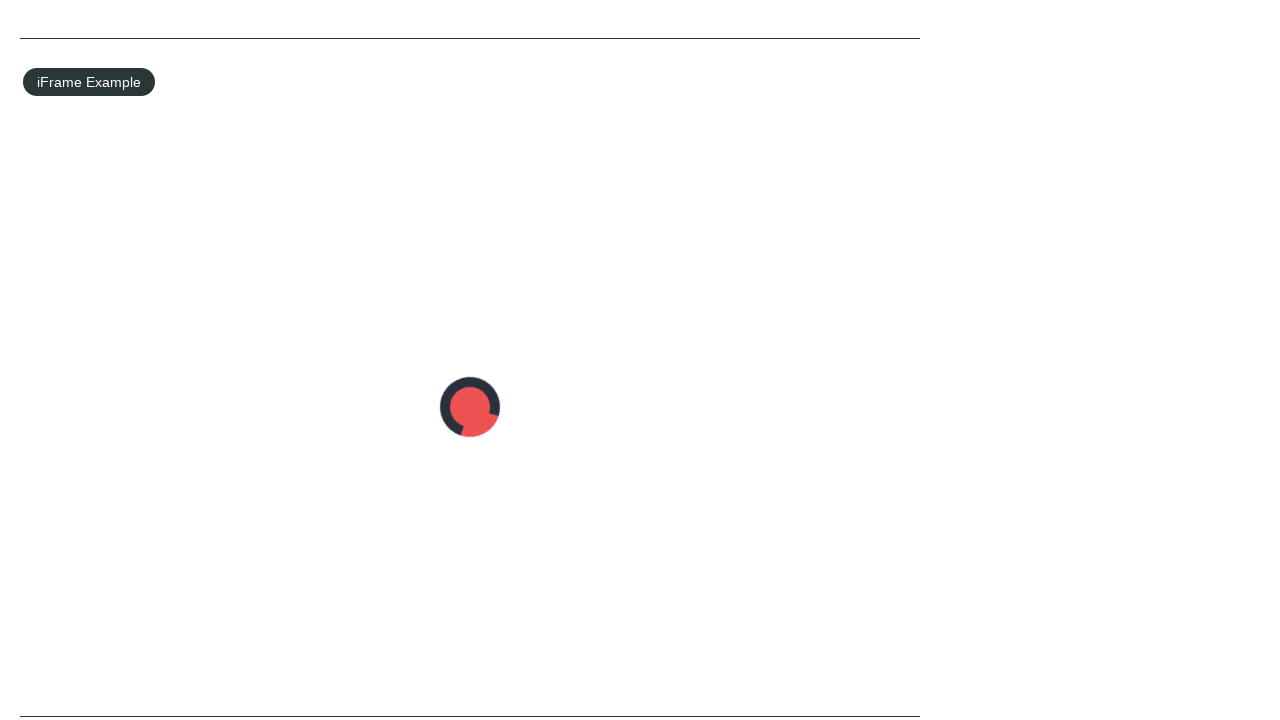

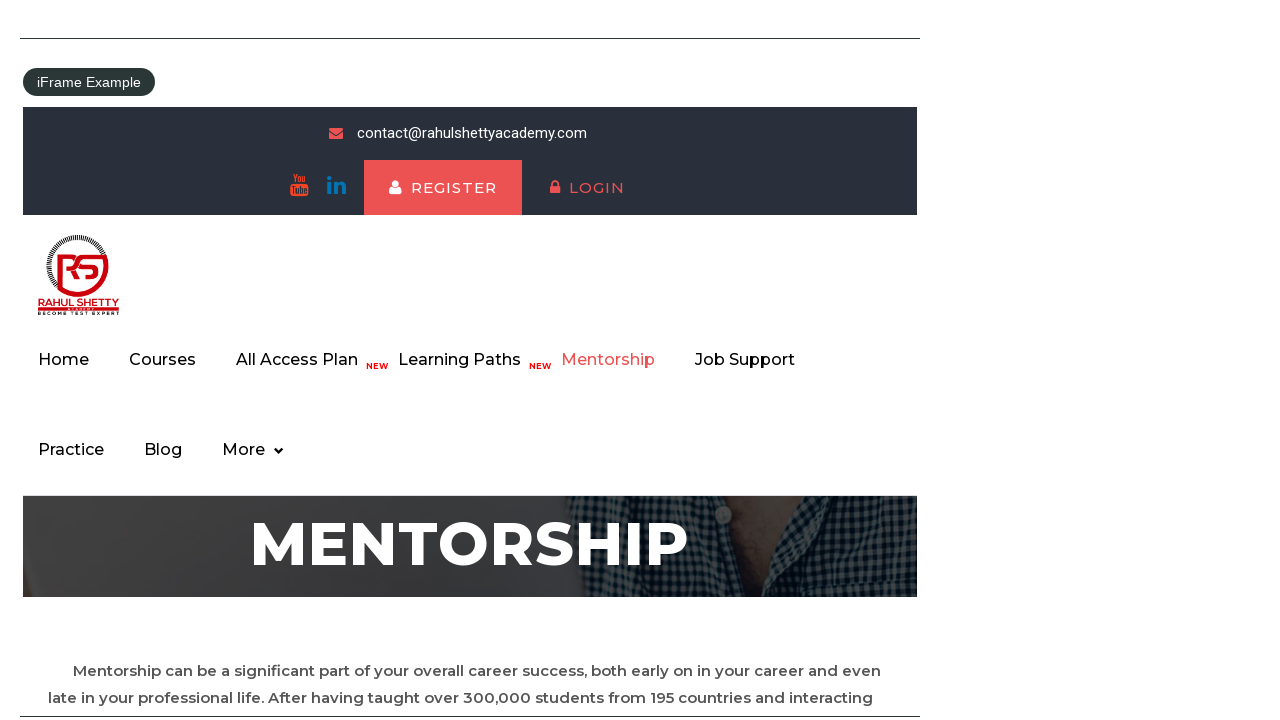